Tests a web form by entering text in a text box and clicking submit, then verifying the success message is displayed

Starting URL: https://www.selenium.dev/selenium/web/web-form.html

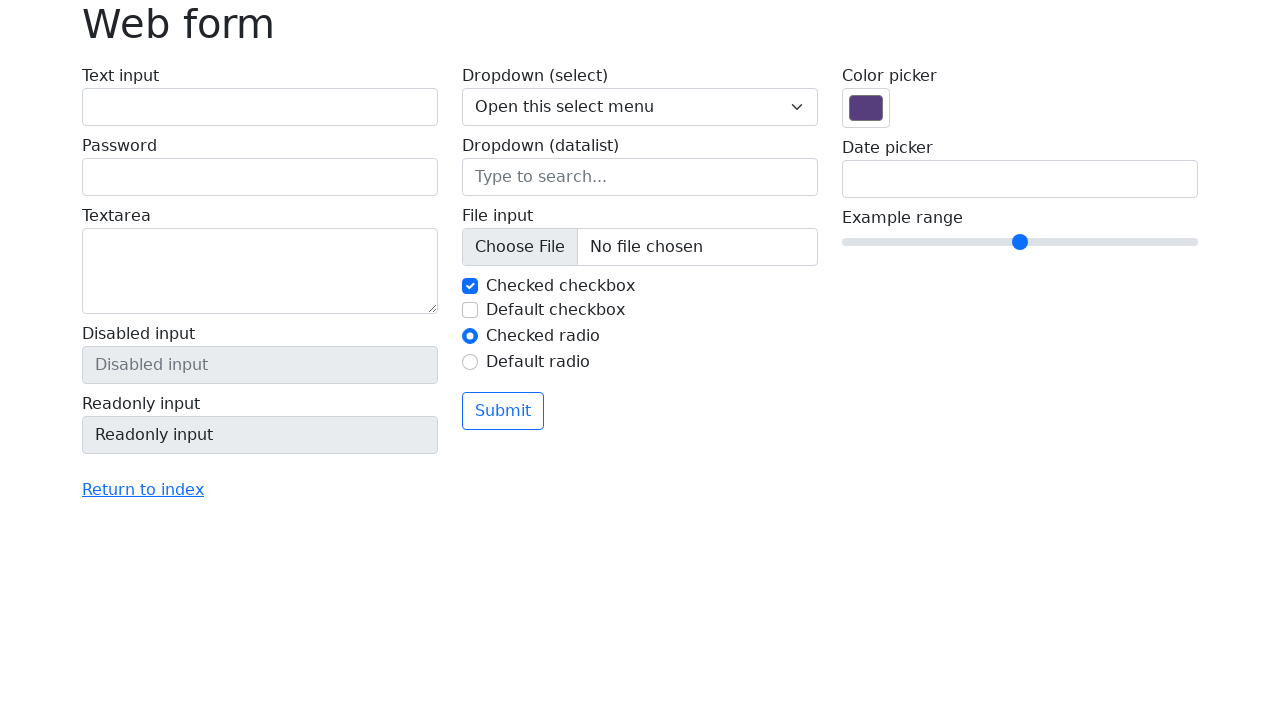

Filled text box with 'Selenium' on input[name='my-text']
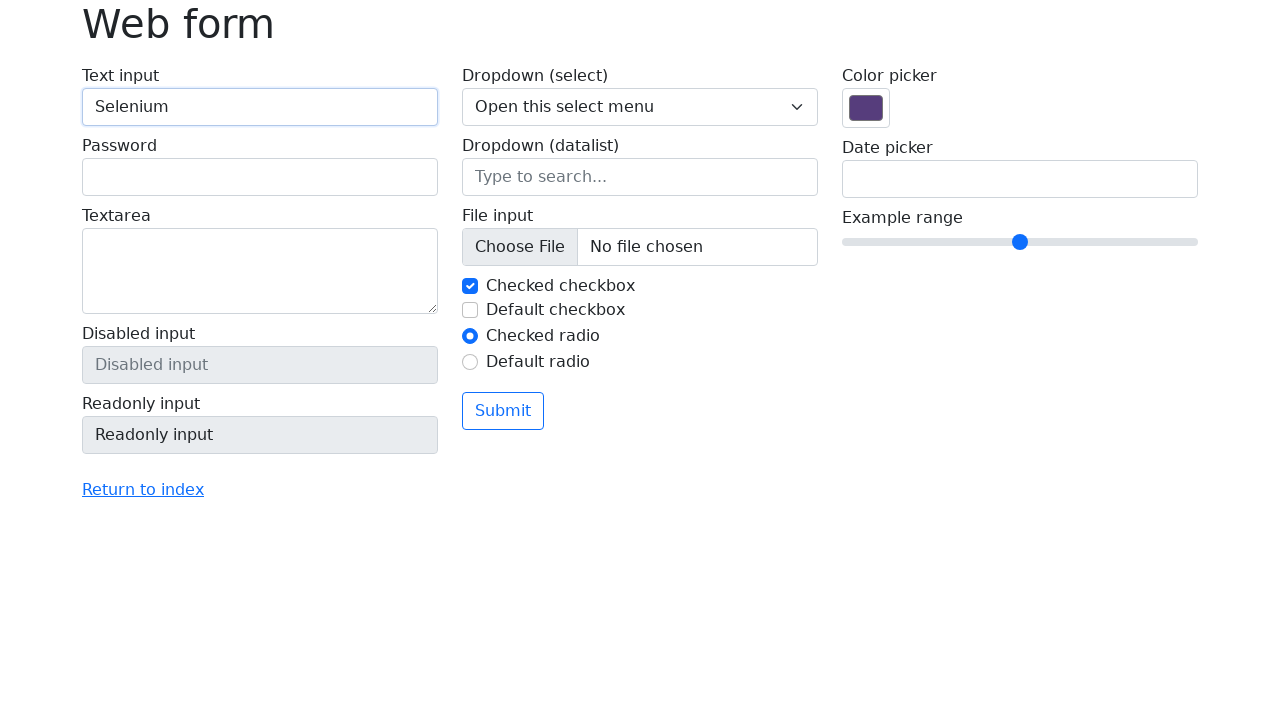

Clicked submit button at (503, 411) on button
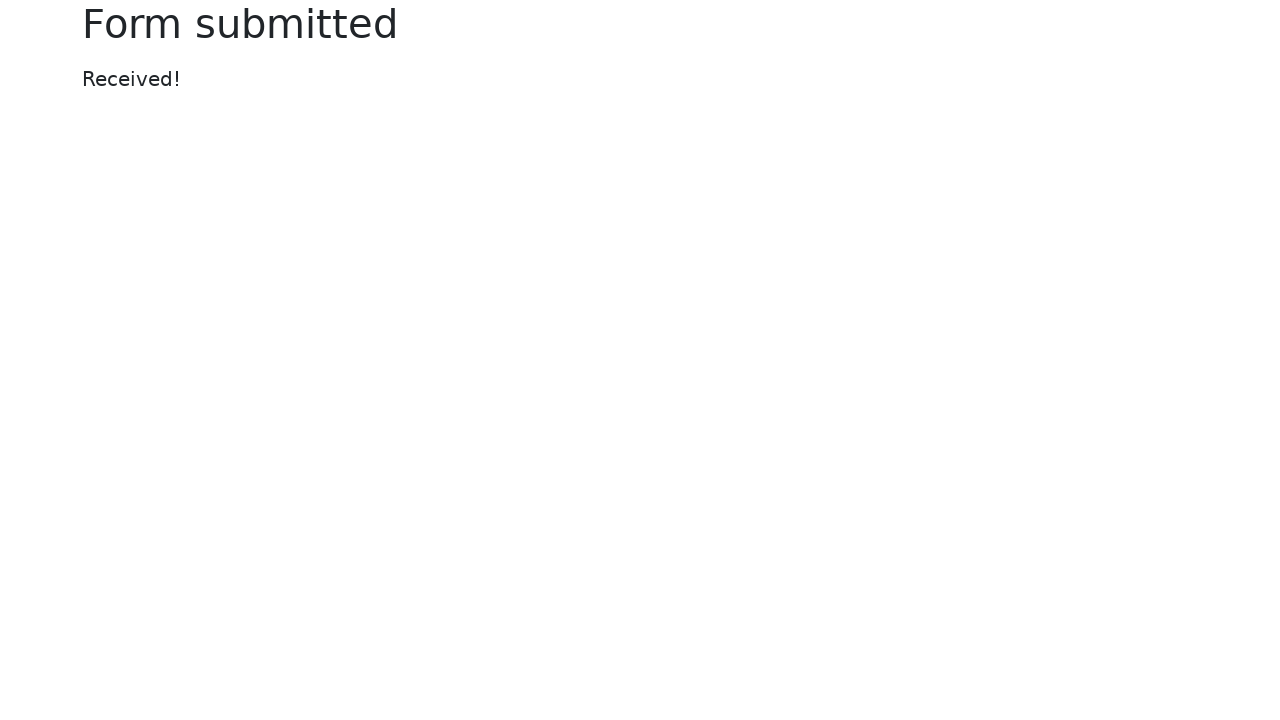

Success message displayed and verified
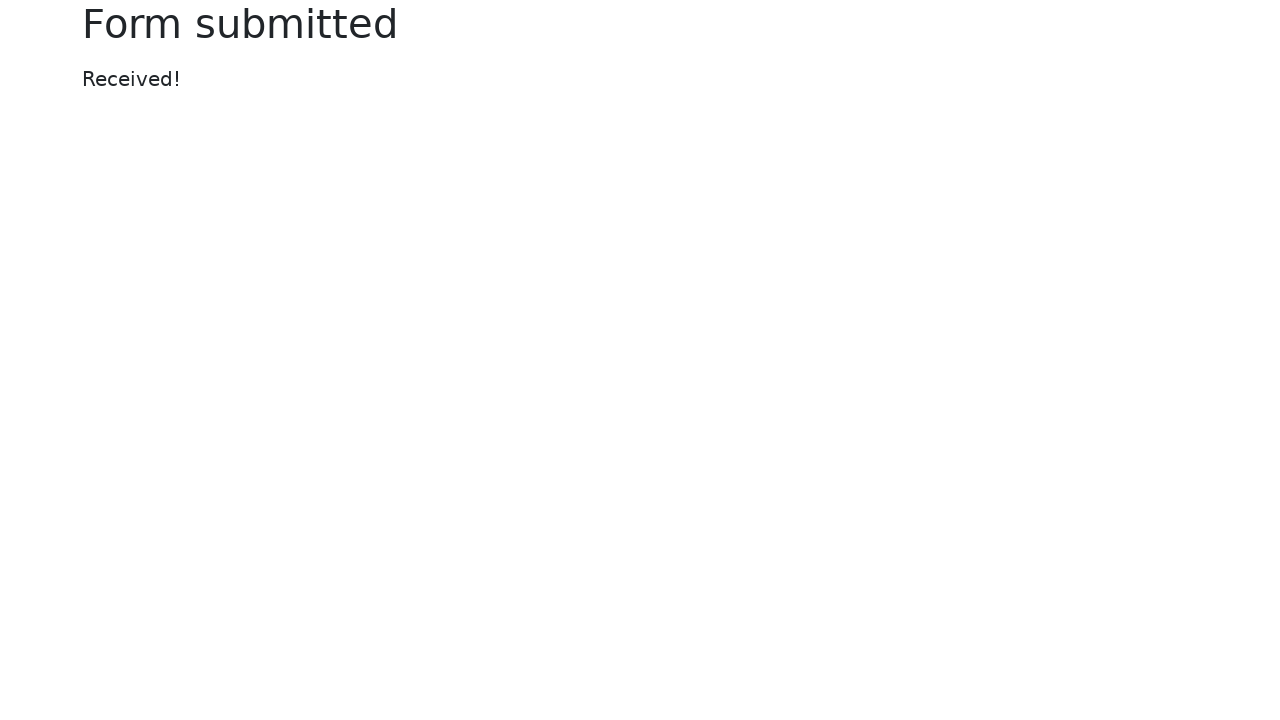

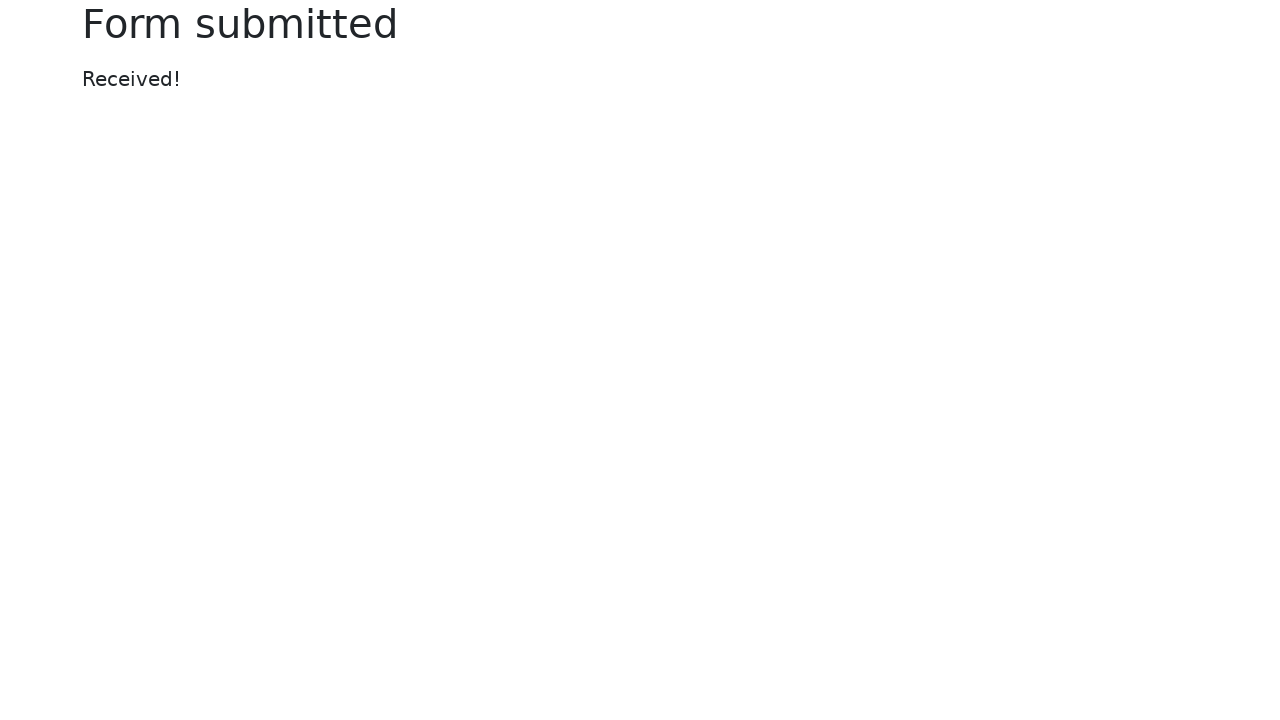